Tests a loading images page by waiting for an image element to load and verifying its presence

Starting URL: https://bonigarcia.dev/selenium-webdriver-java/loading-images.html

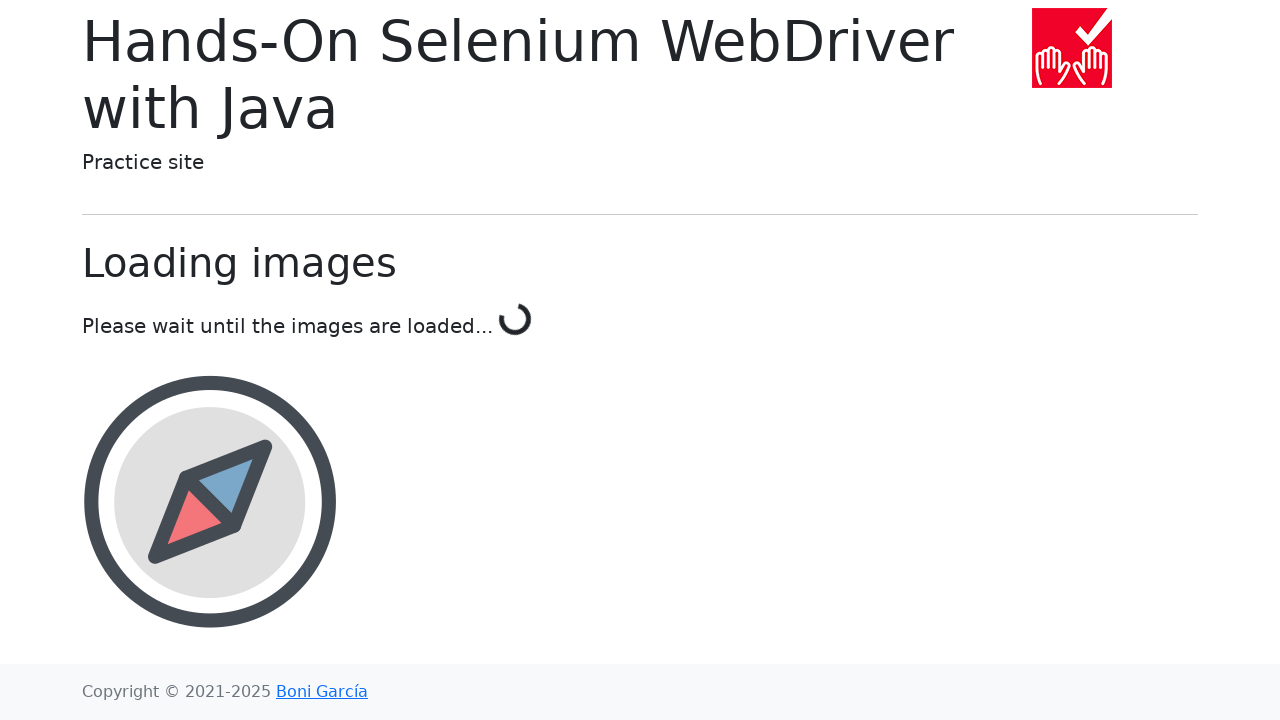

Waited for award image element to load
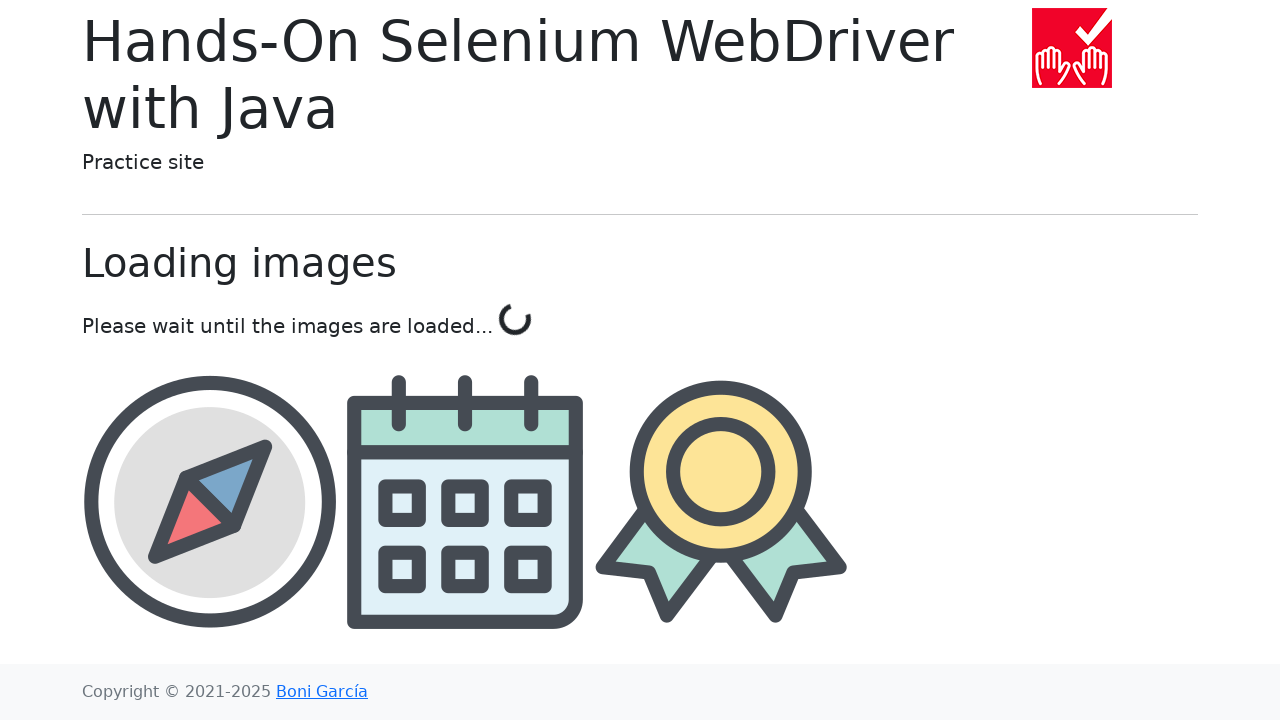

Retrieved src attribute from award image
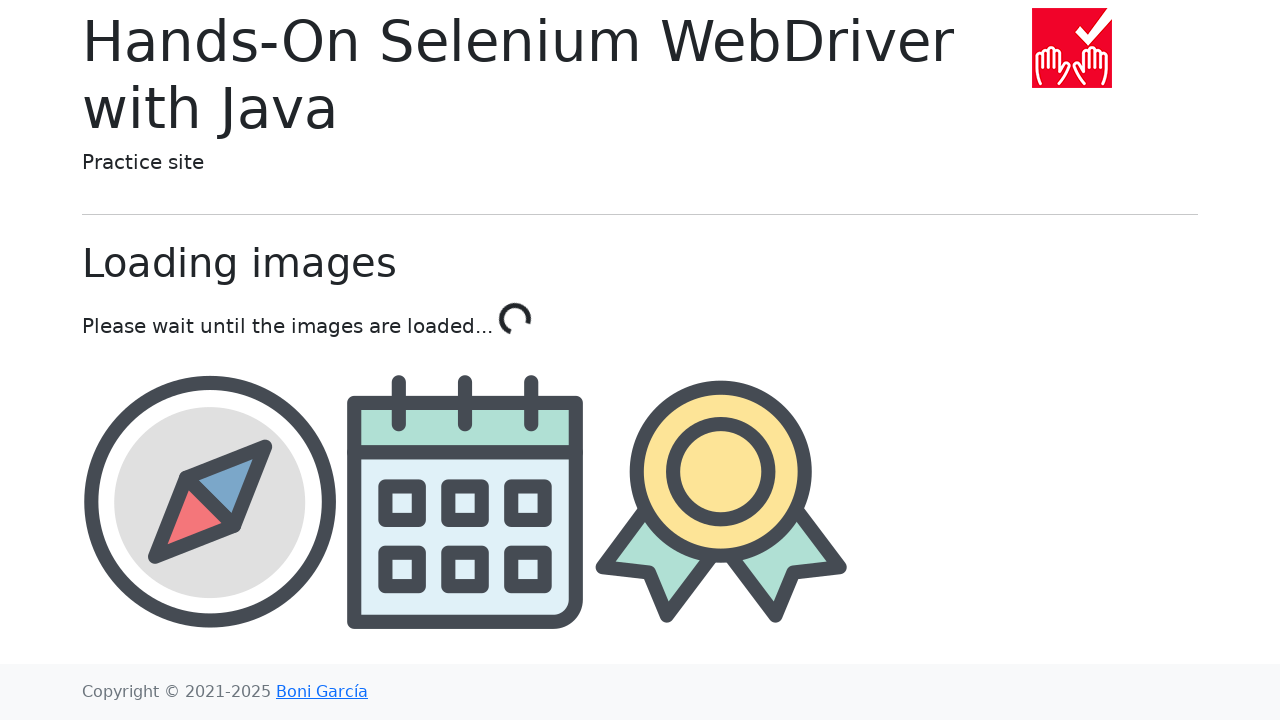

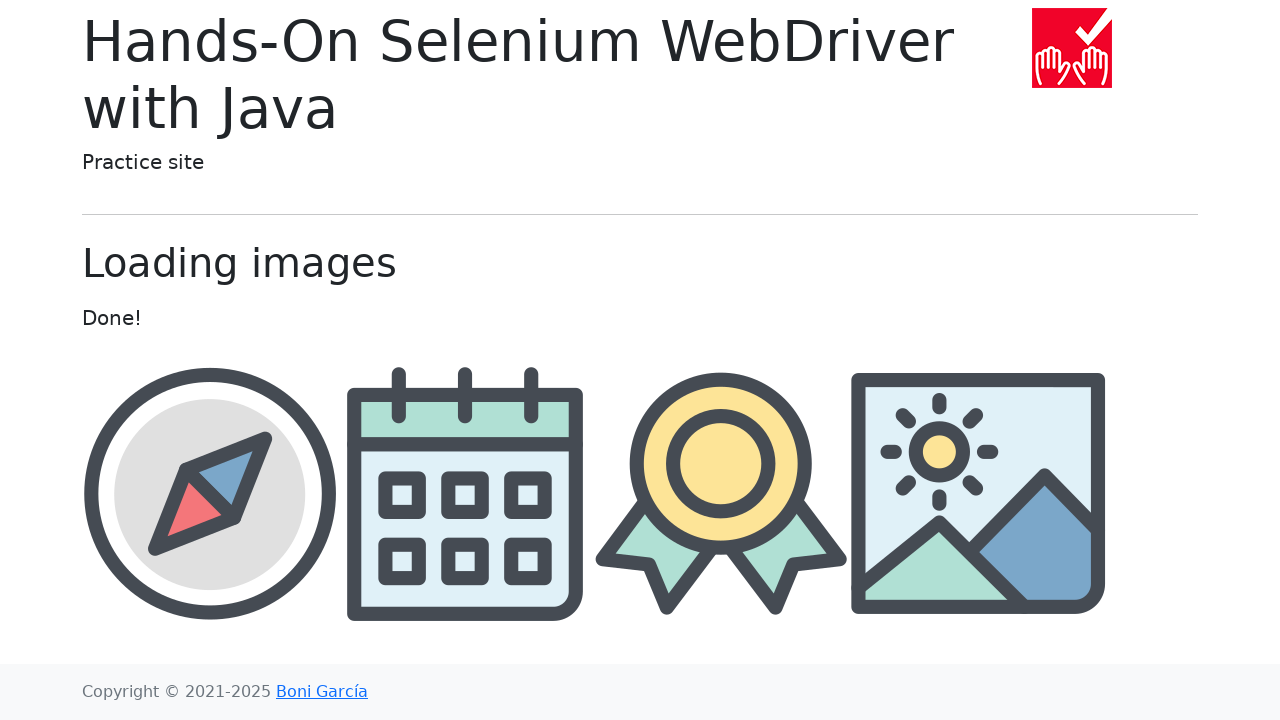